Tests HTML form interactions including selecting a radio button, checking a checkbox, selecting an option from a dropdown, clicking a tab, and verifying tab content

Starting URL: https://www.ultimateqa.com/simple-html-elements-for-automation/

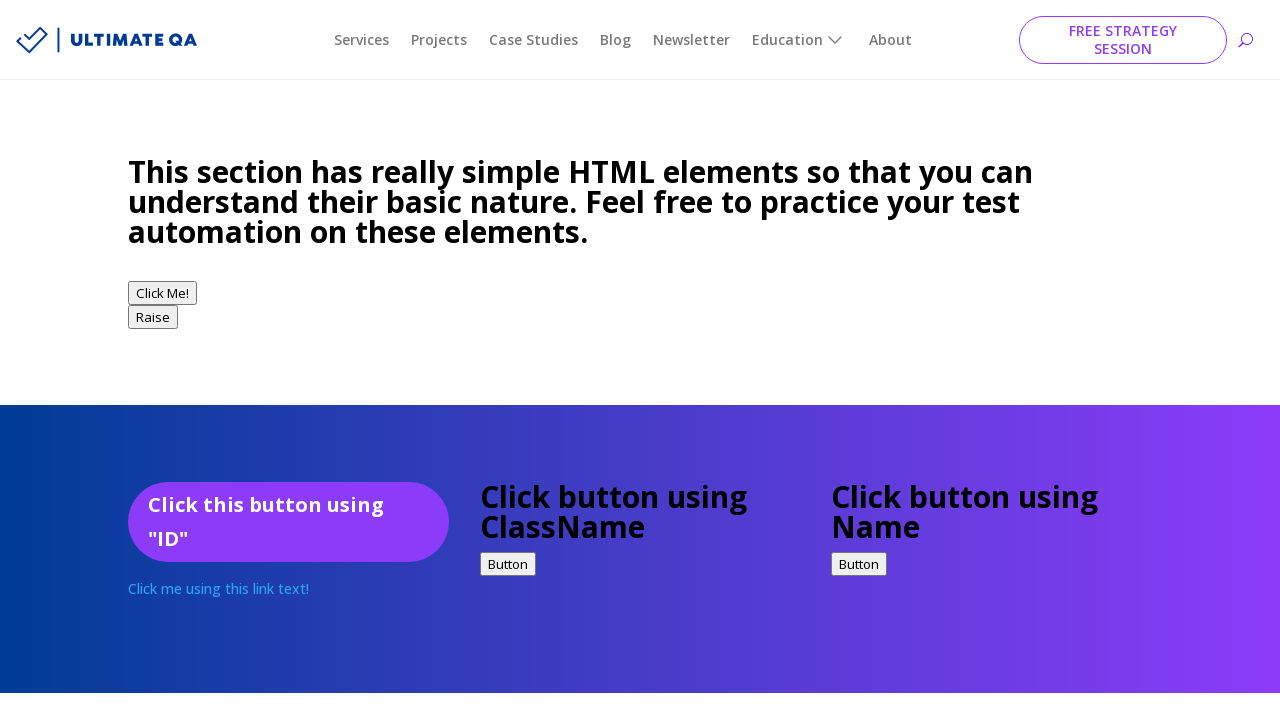

Clicked the 'other' radio button at (140, 361) on input[value='other']
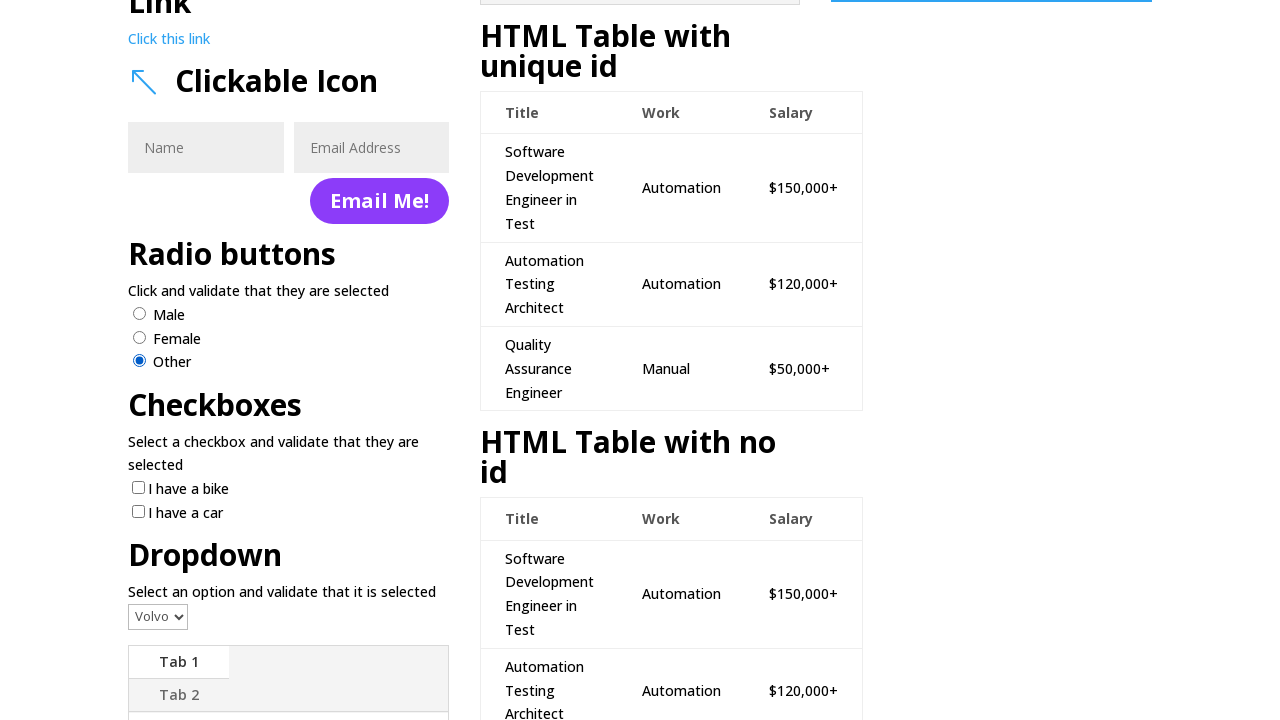

Checked the 'Car' checkbox at (138, 511) on input[type='checkbox'][value='Car']
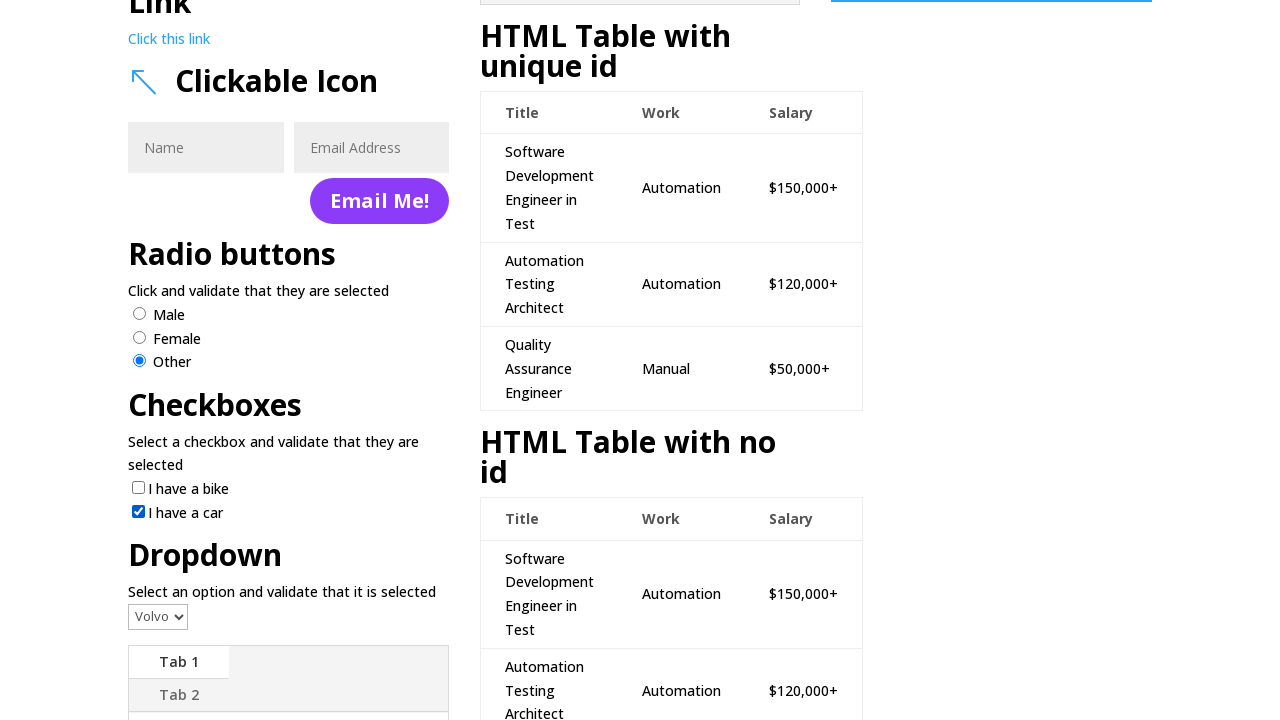

Clicked on the select dropdown at (158, 617) on select
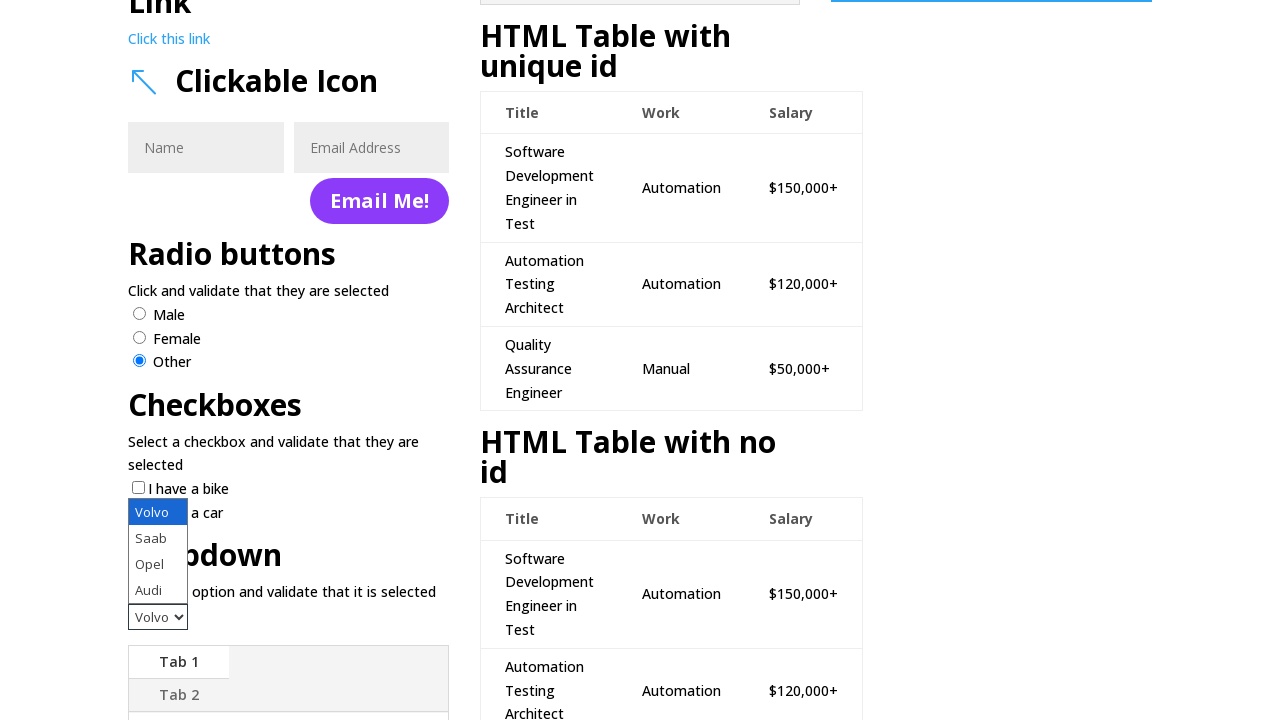

Selected 'opel' option from dropdown on select
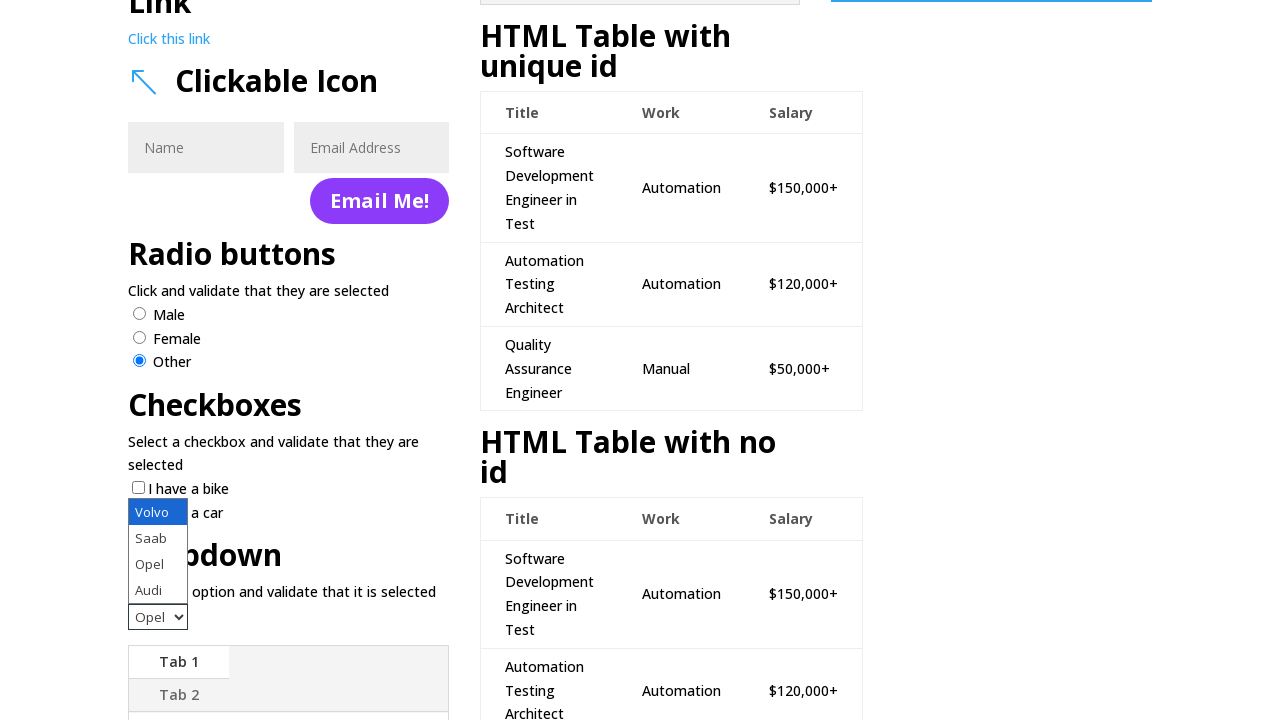

Clicked on Tab 2 at (179, 695) on .et_pb_tab_1
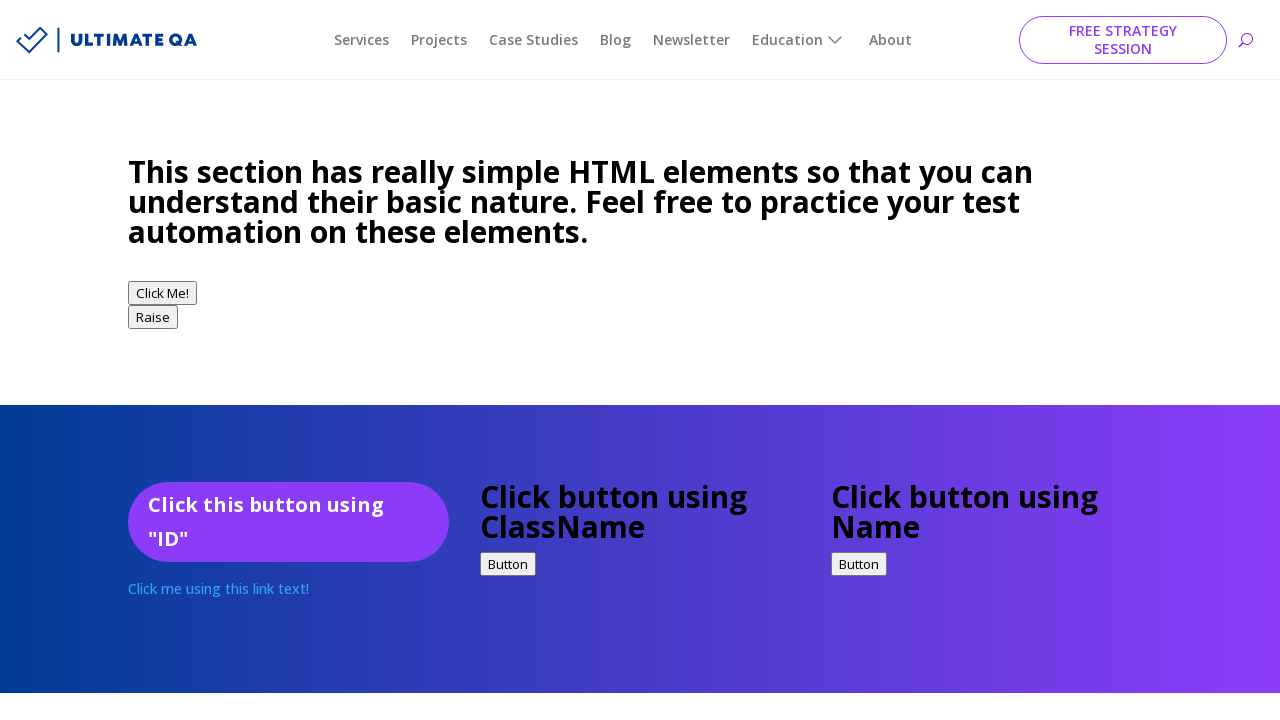

Tab content loaded and became visible
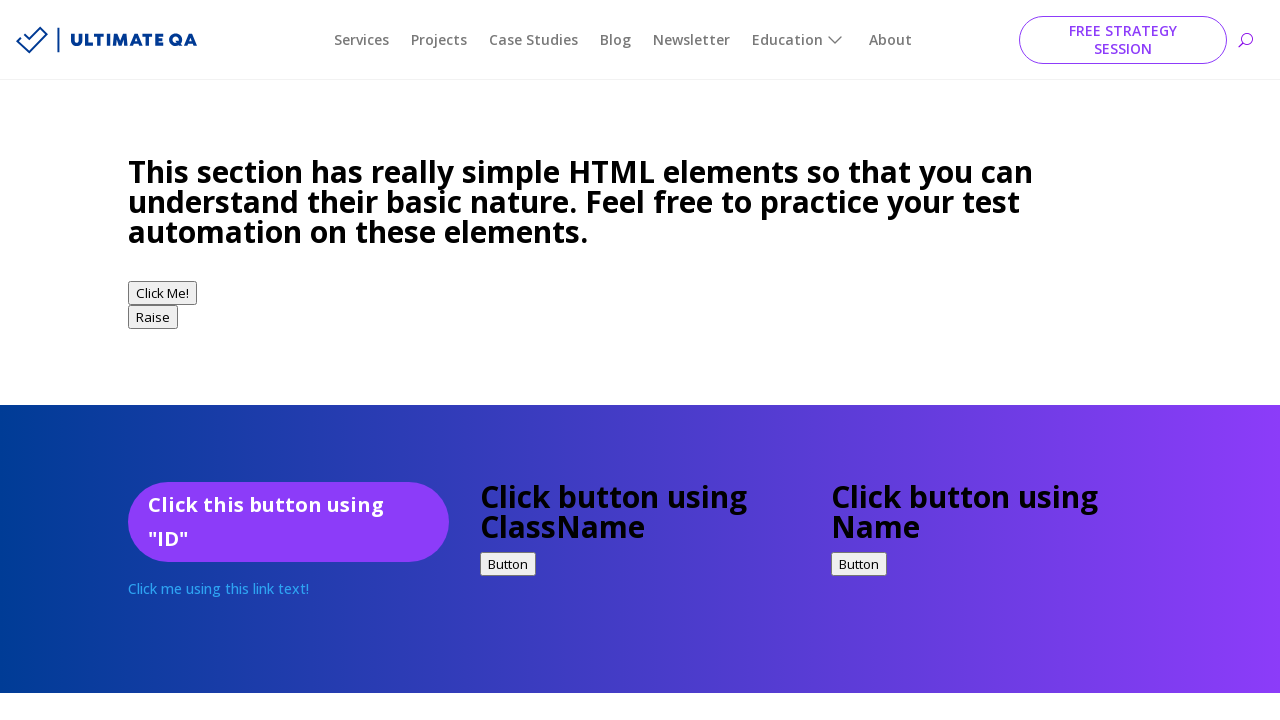

Retrieved all tab content elements
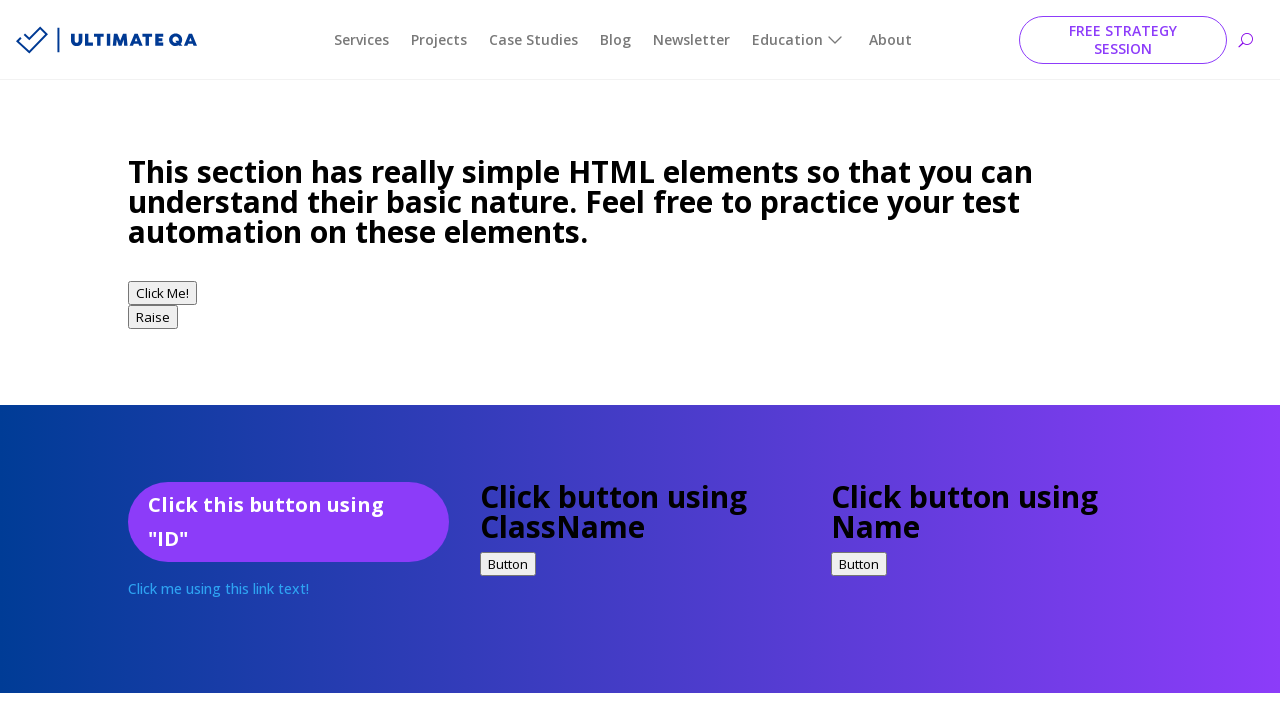

Verified Tab 2 content matches expected text
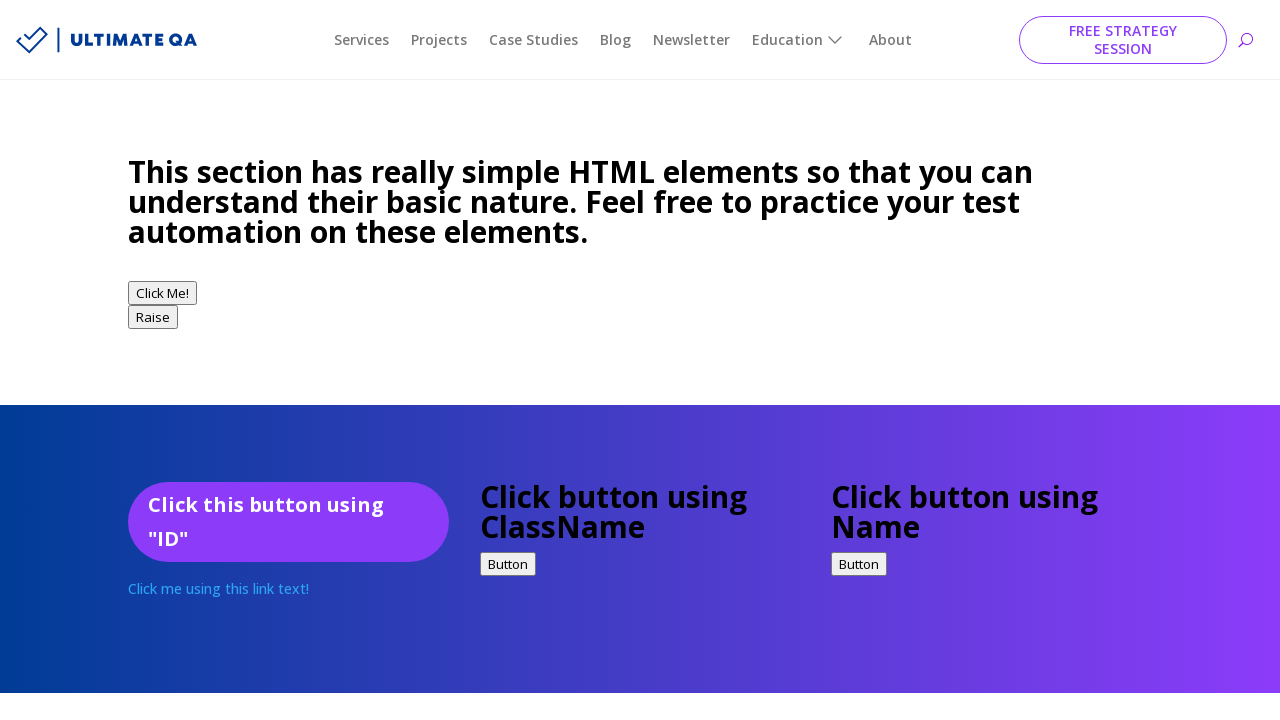

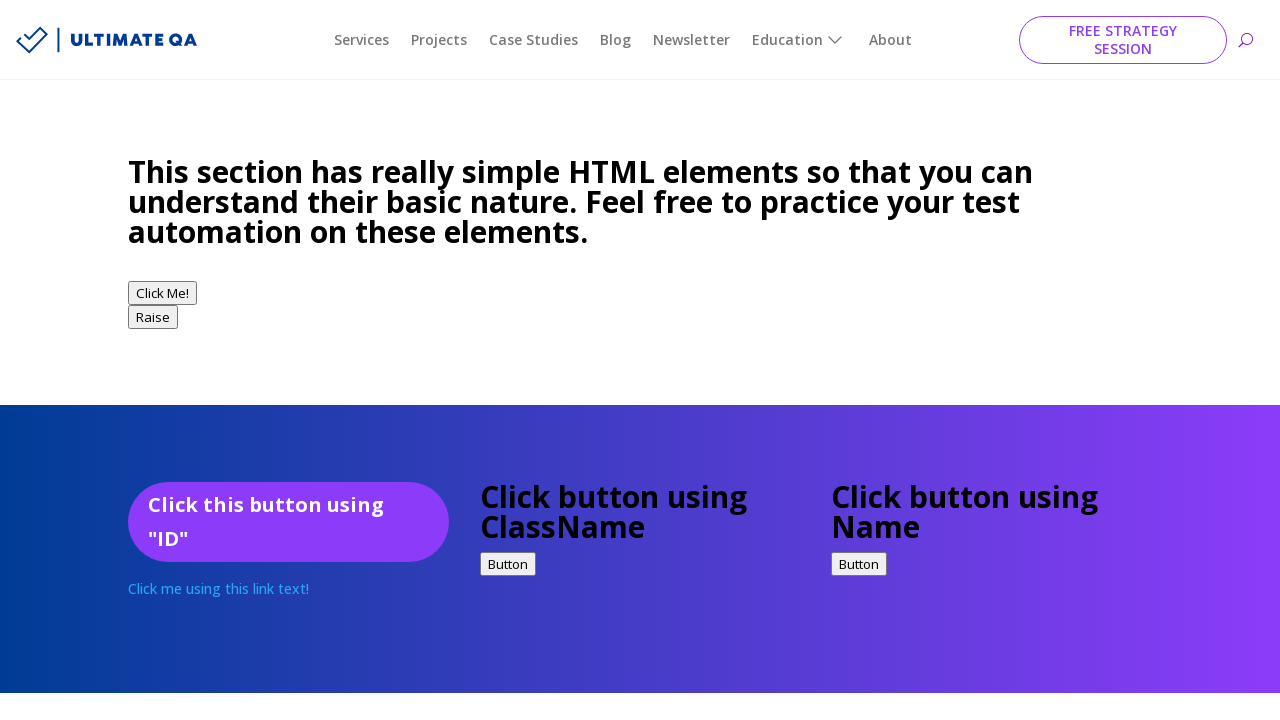